Navigates to an exercise page and verifies that the h1 title and paragraph elements with specific attributes are present

Starting URL: https://curso-python-selenium.netlify.app/exercicio_01.html

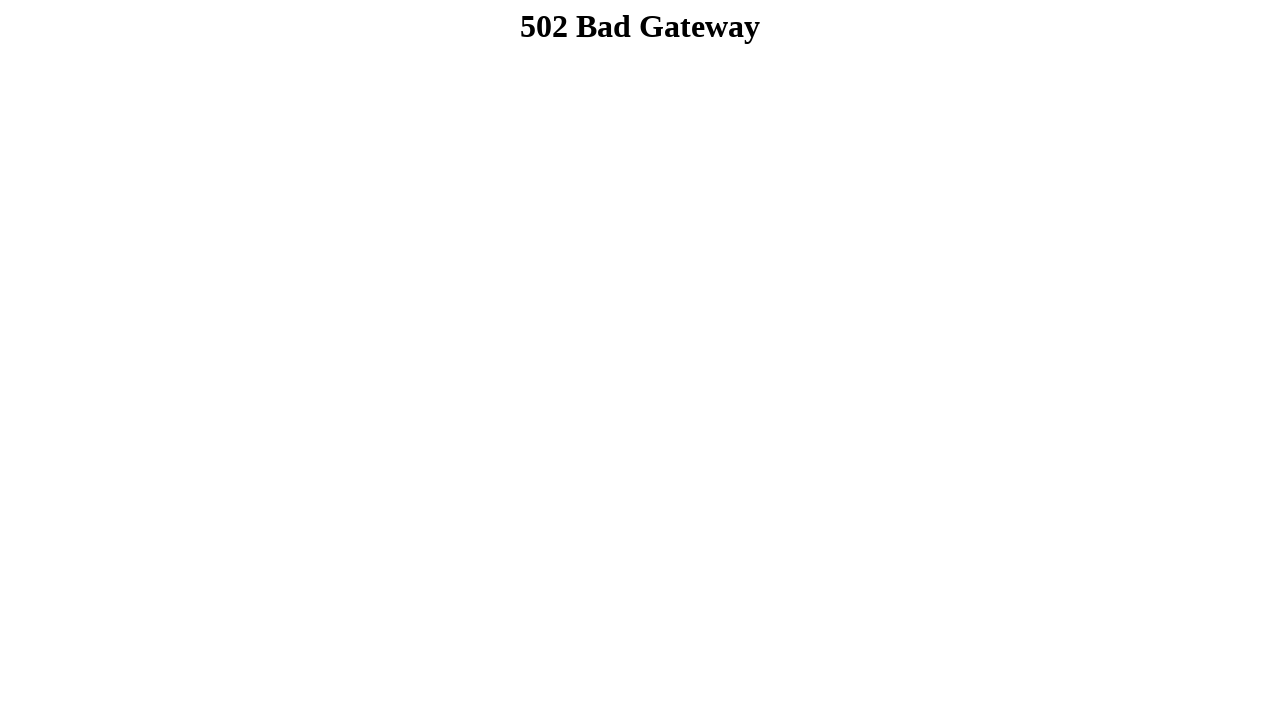

Navigated to exercise page
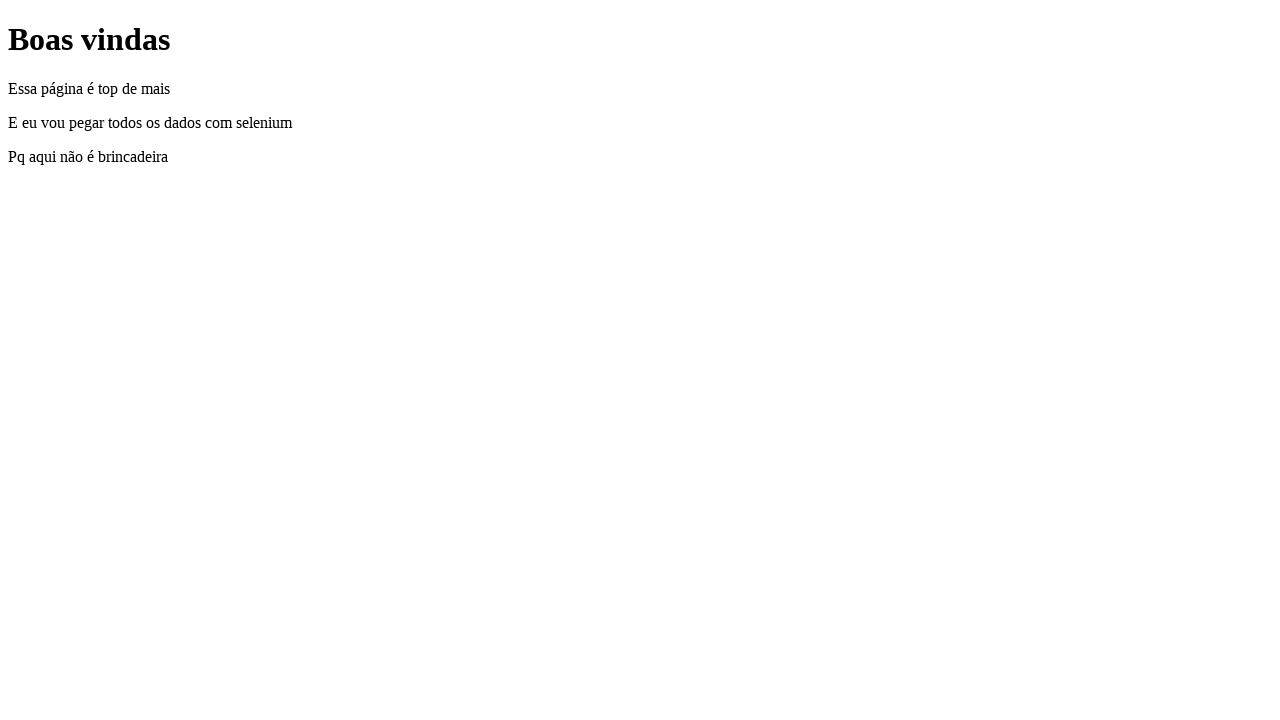

H1 element loaded and present
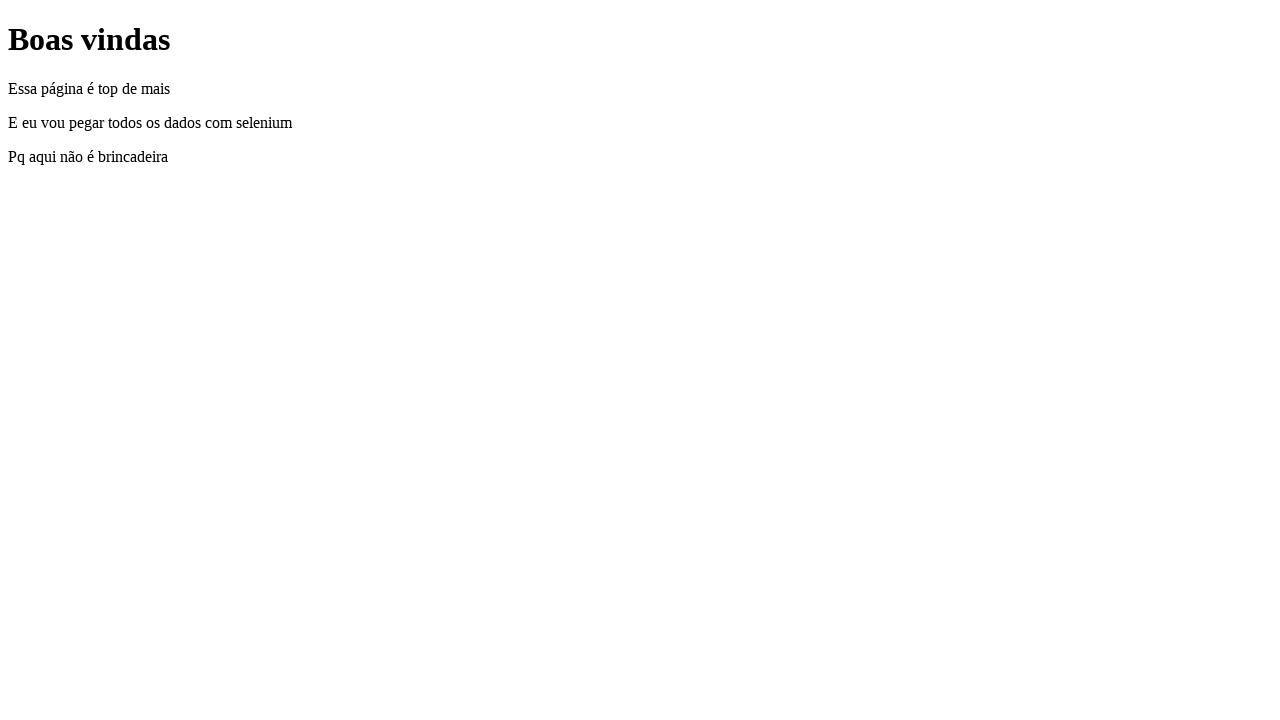

Located paragraph elements with 'atributo' attribute
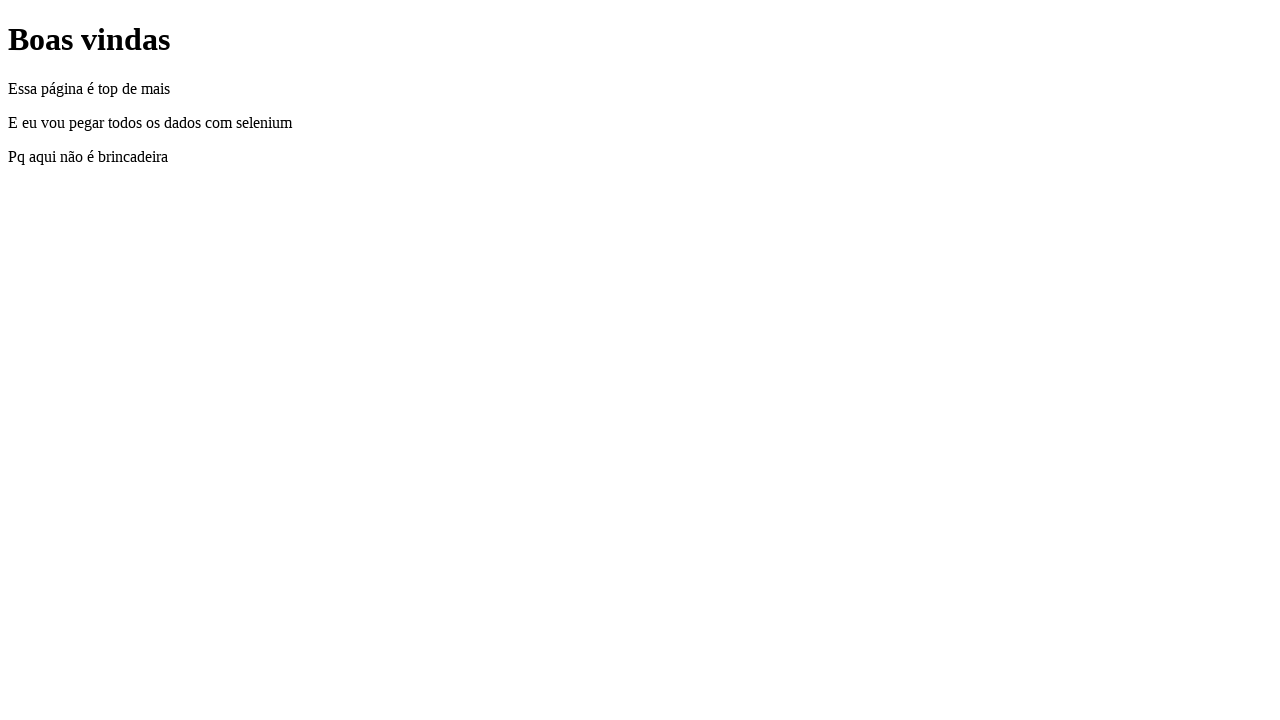

First paragraph element with 'atributo' attribute loaded
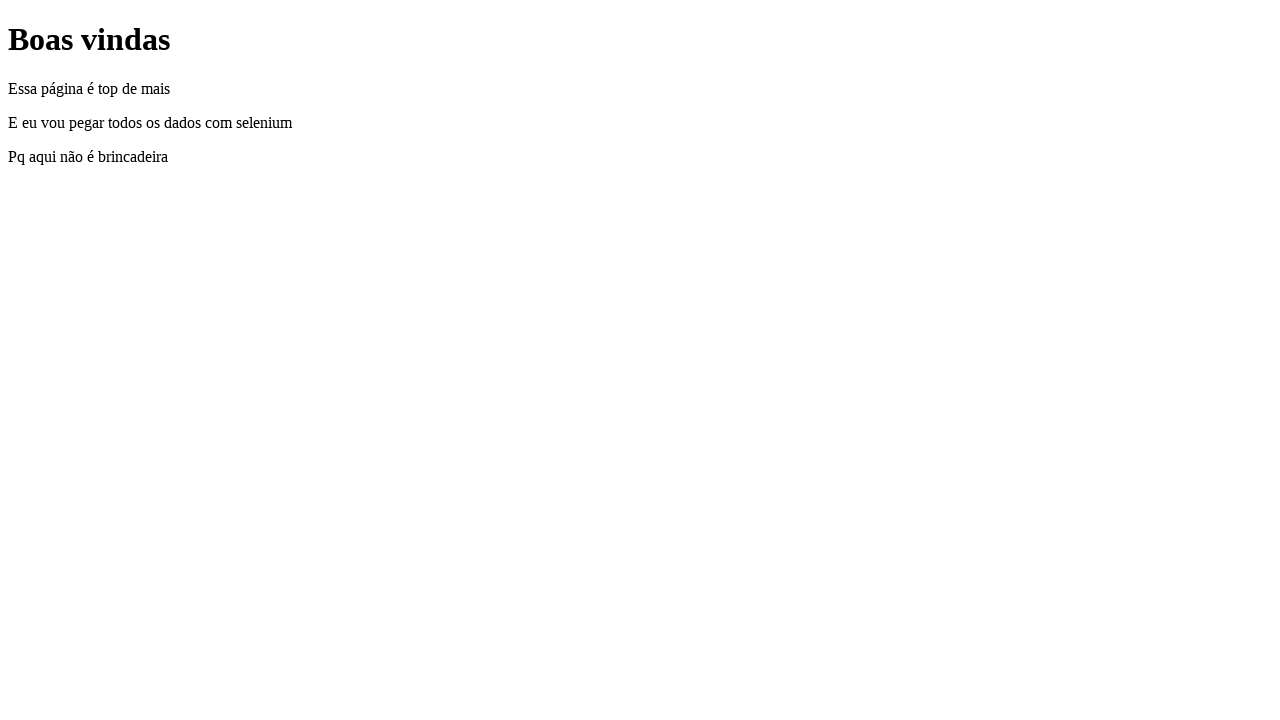

Counted all paragraph elements on the page
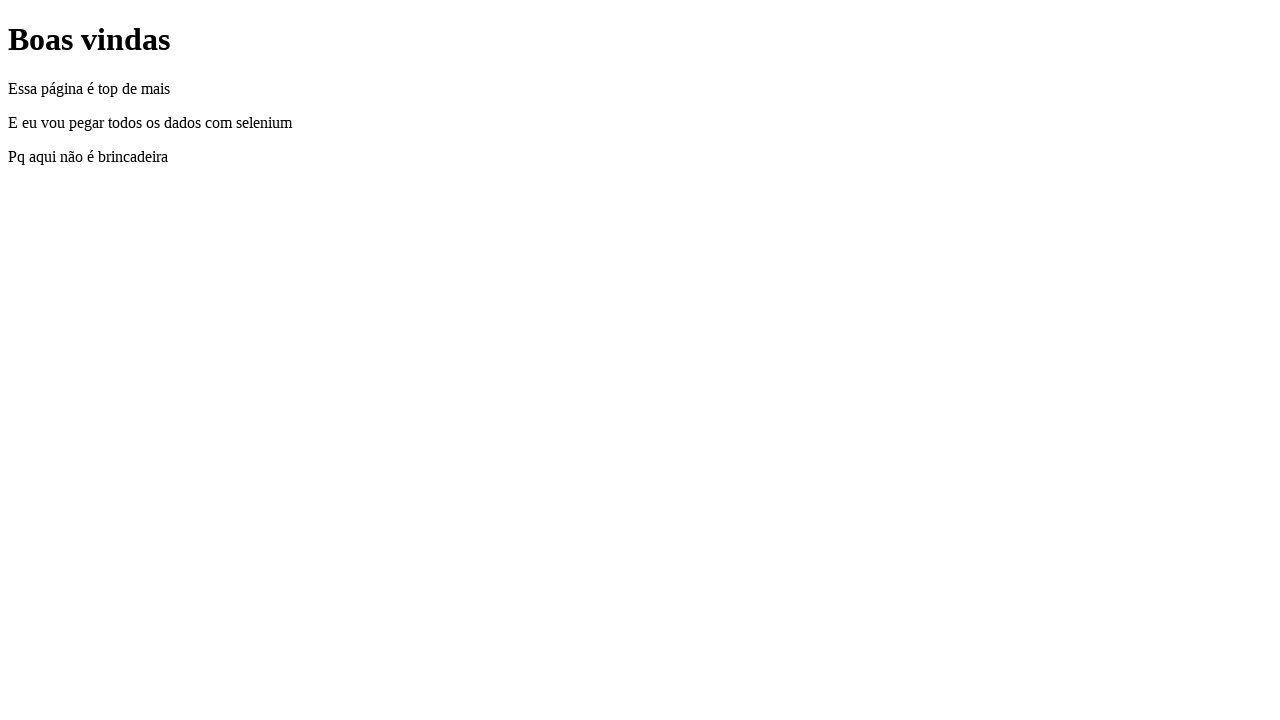

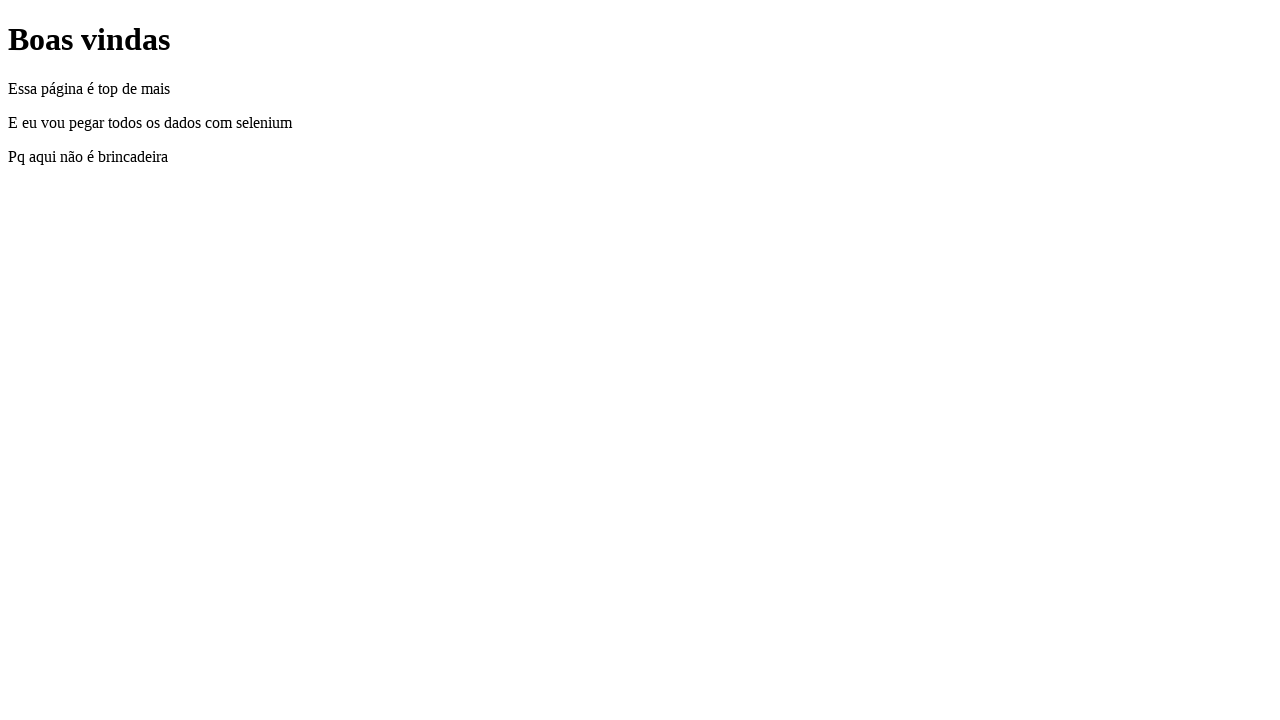